Tests text input functionality by entering text into a form field and clicking a button to update its label

Starting URL: http://uitestingplayground.com/textinput

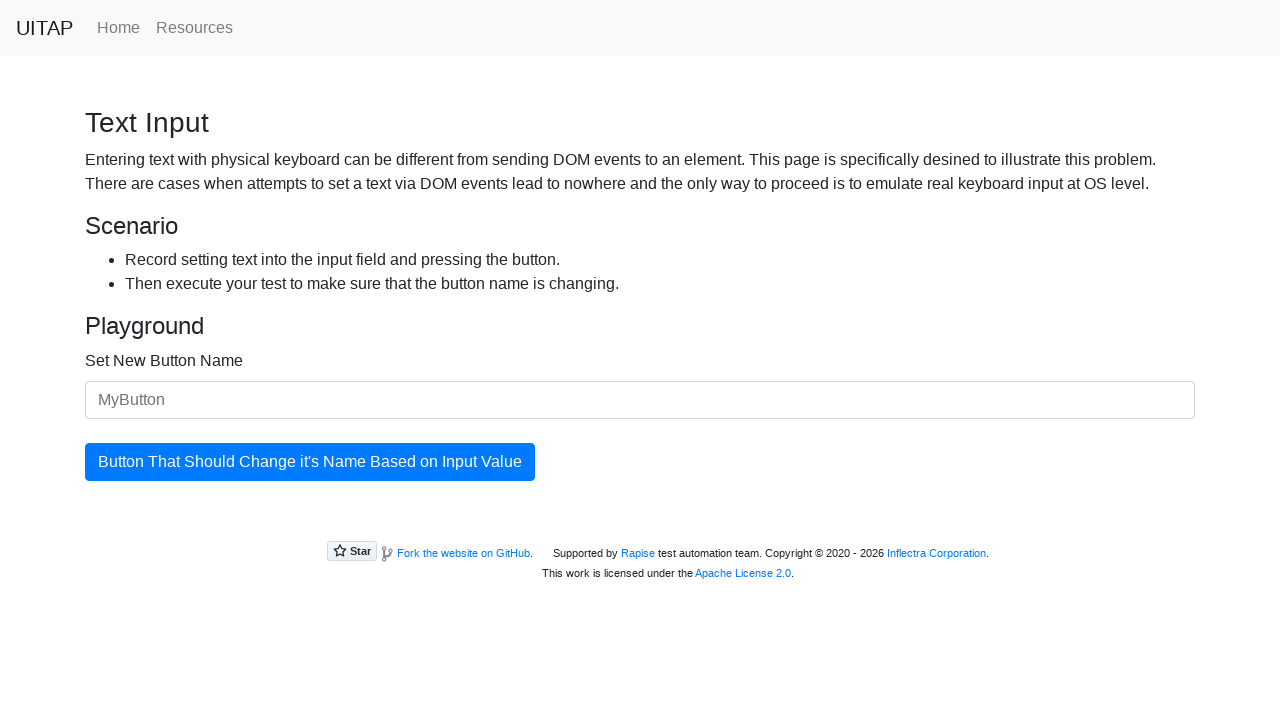

Entered 'SkyPro' into the text input field on .form-control
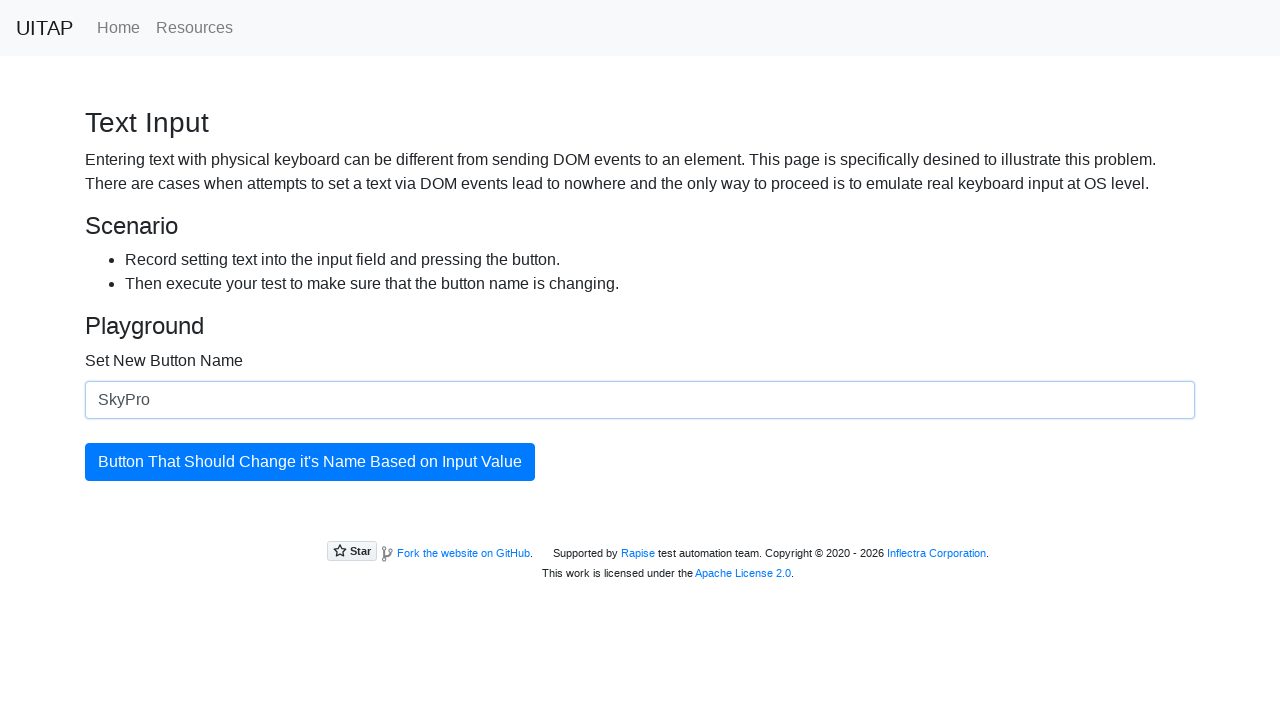

Clicked the updating button to update its label at (310, 462) on #updatingButton
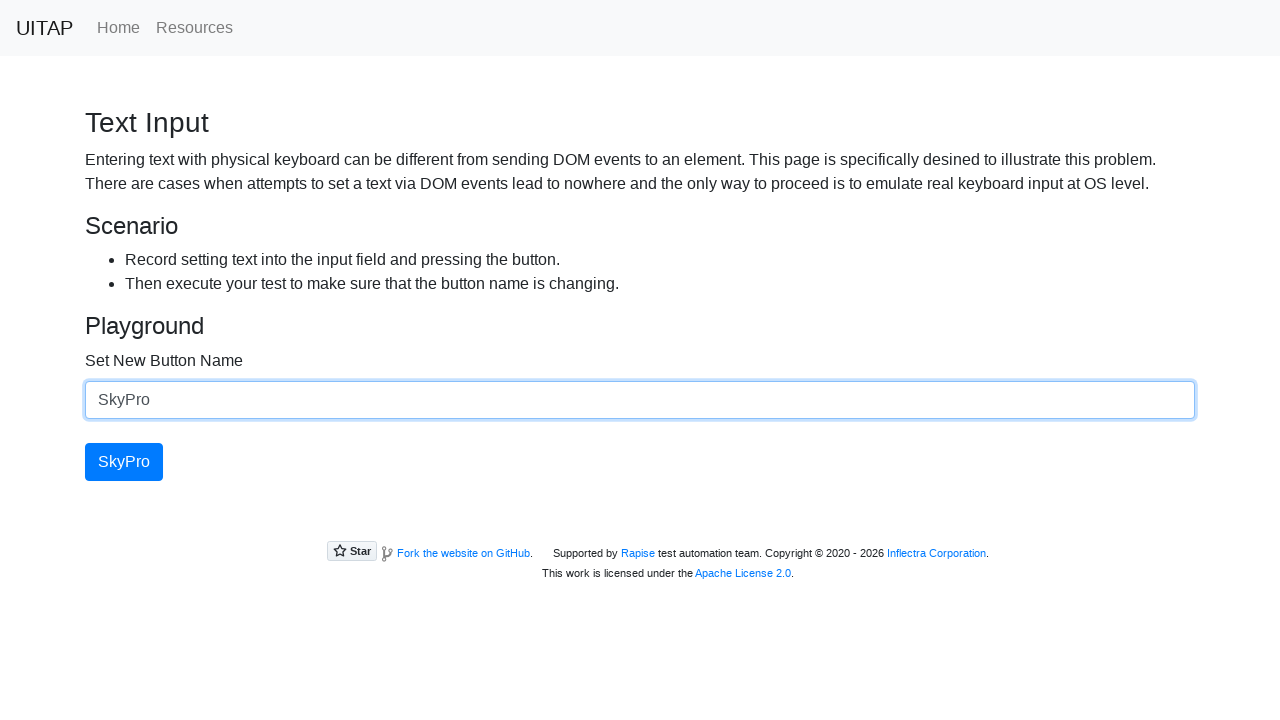

Retrieved updated button text content
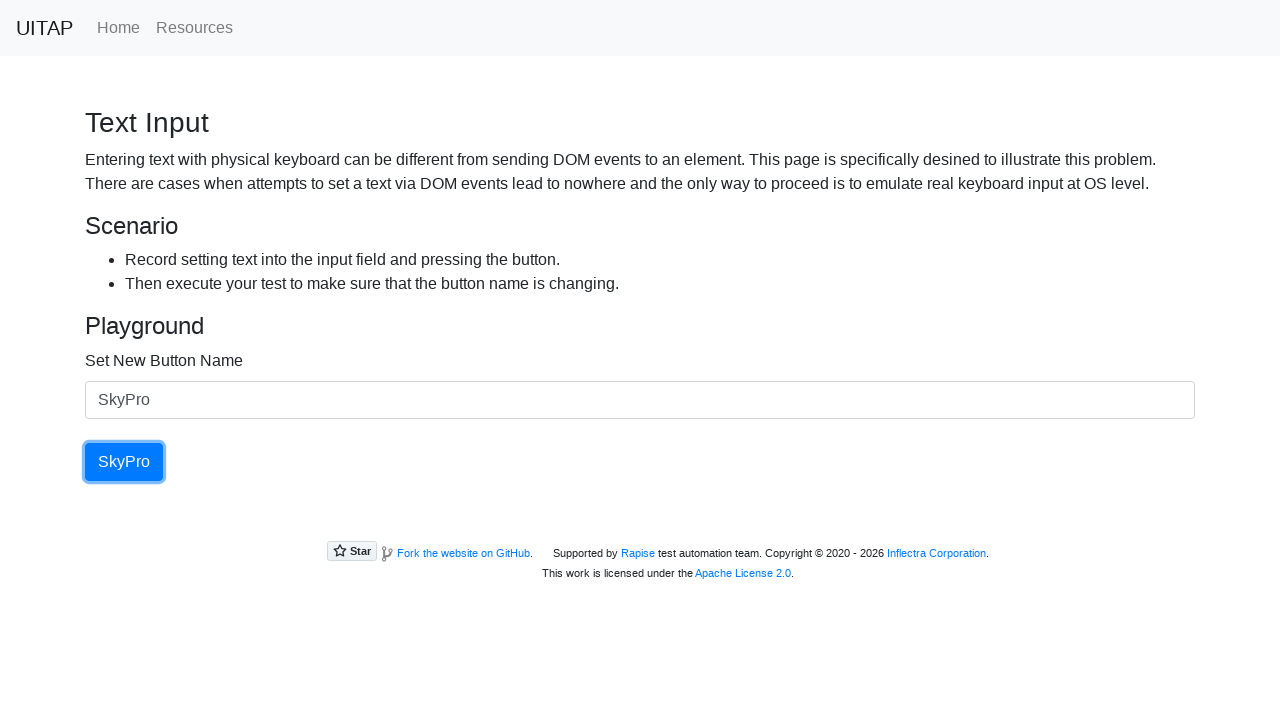

Printed button text: SkyPro
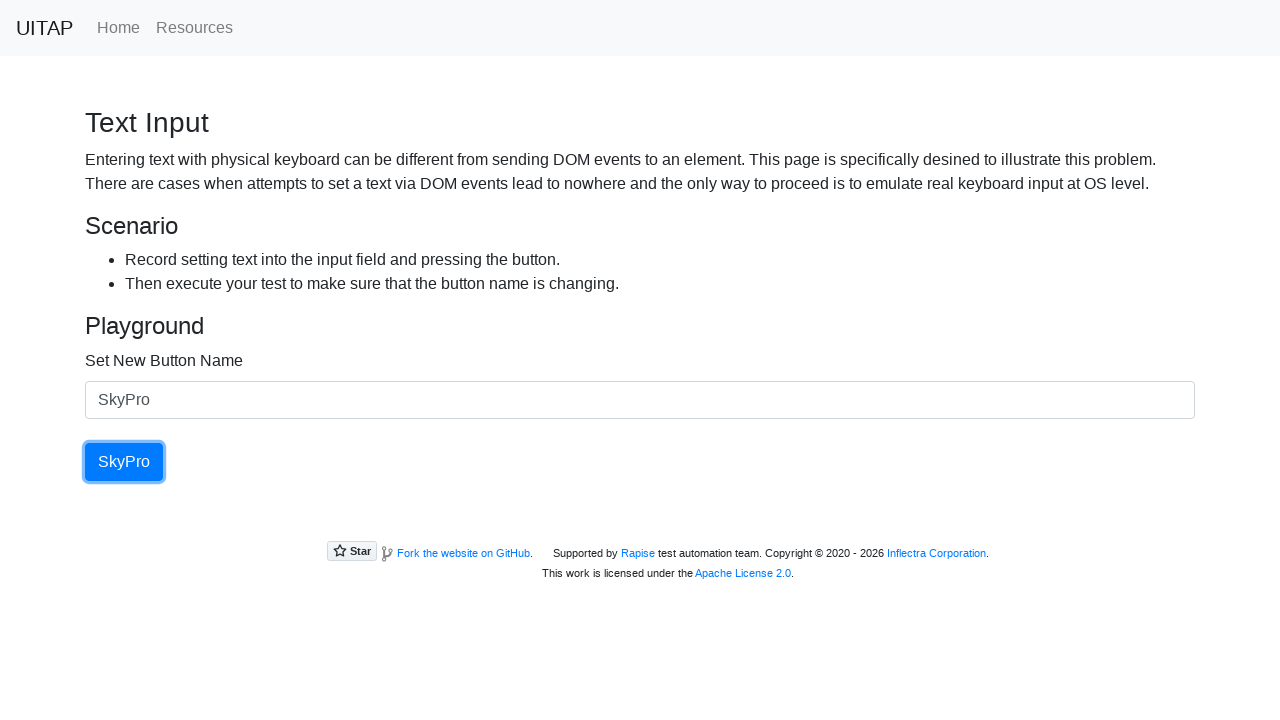

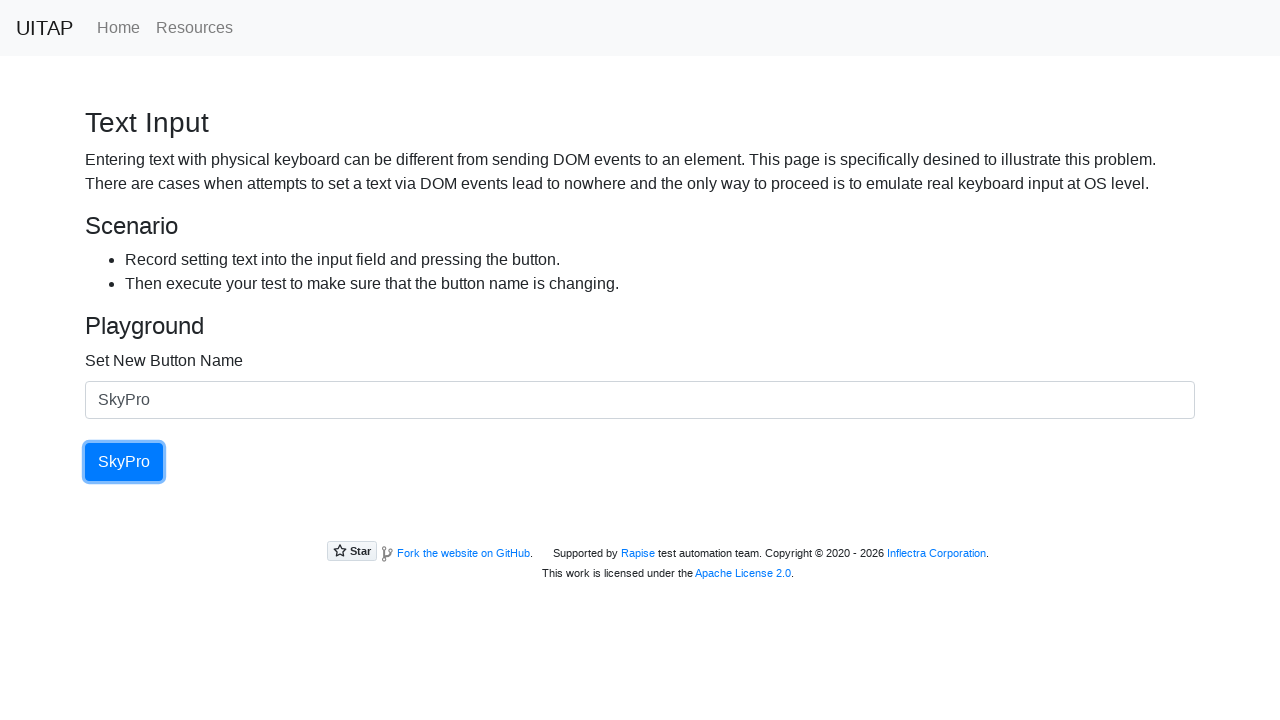